Tests clicking on a product from the shop page and verifying the product details page is displayed

Starting URL: http://practice.automationtesting.in

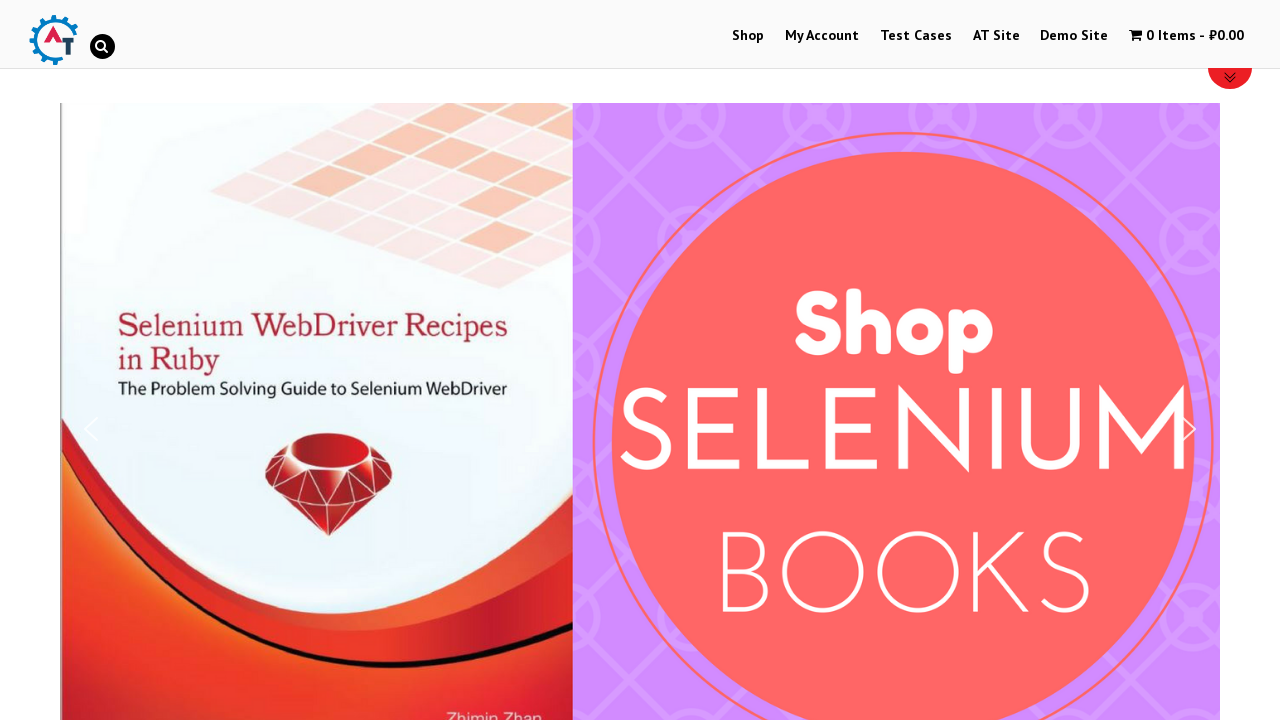

Clicked on Shop menu item at (748, 36) on #menu-item-40
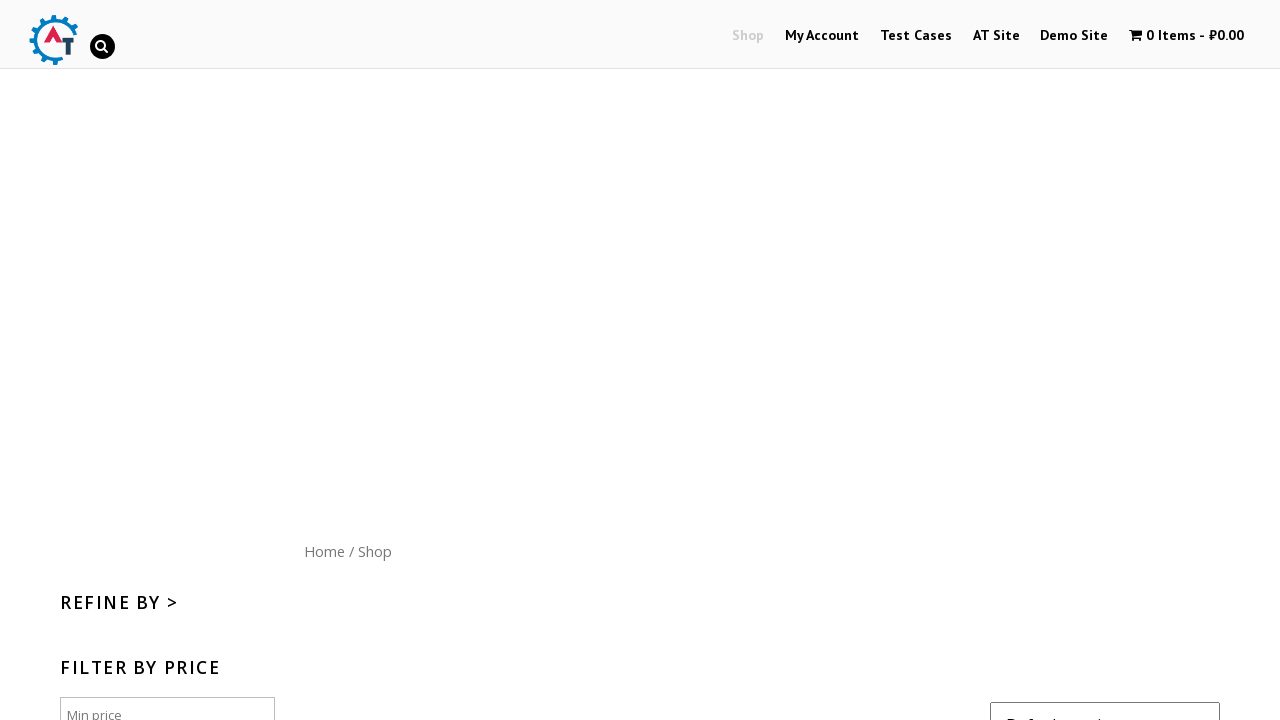

Clicked on the first product from shop page at (405, 361) on xpath=//div[@id='content']/ul/li[1]/a[1]/h3
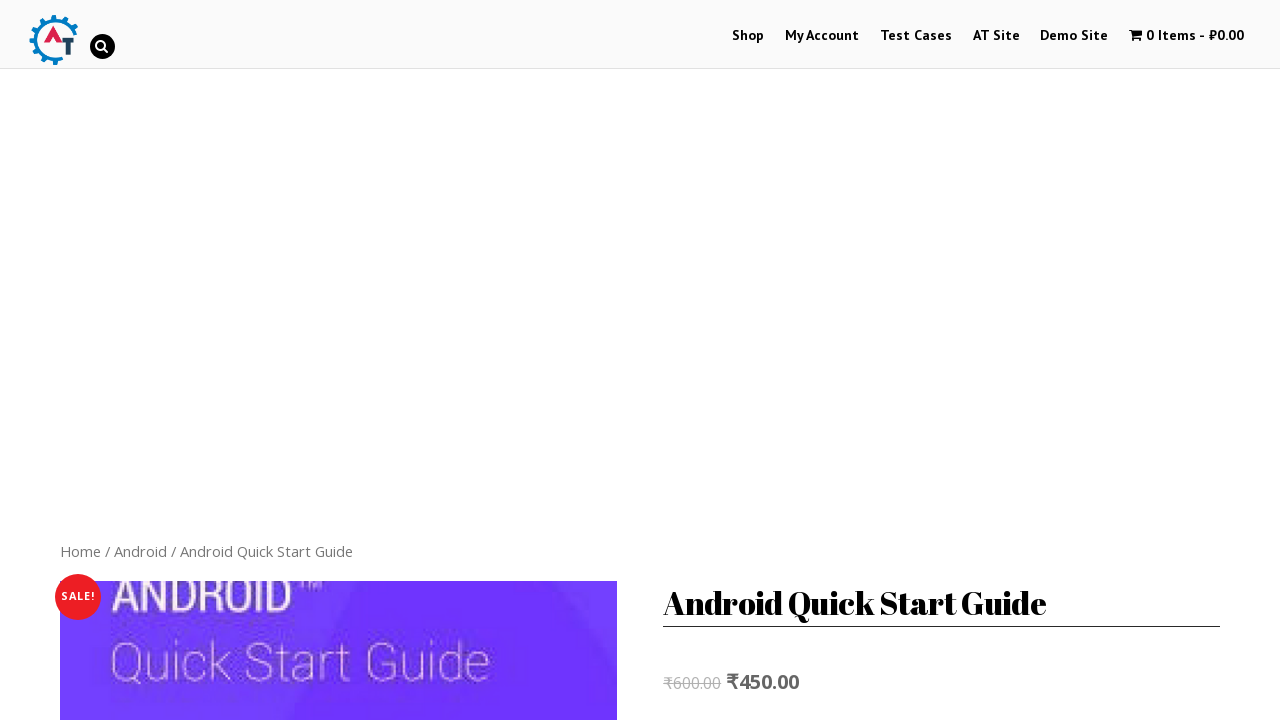

Product details page loaded with product summary displayed
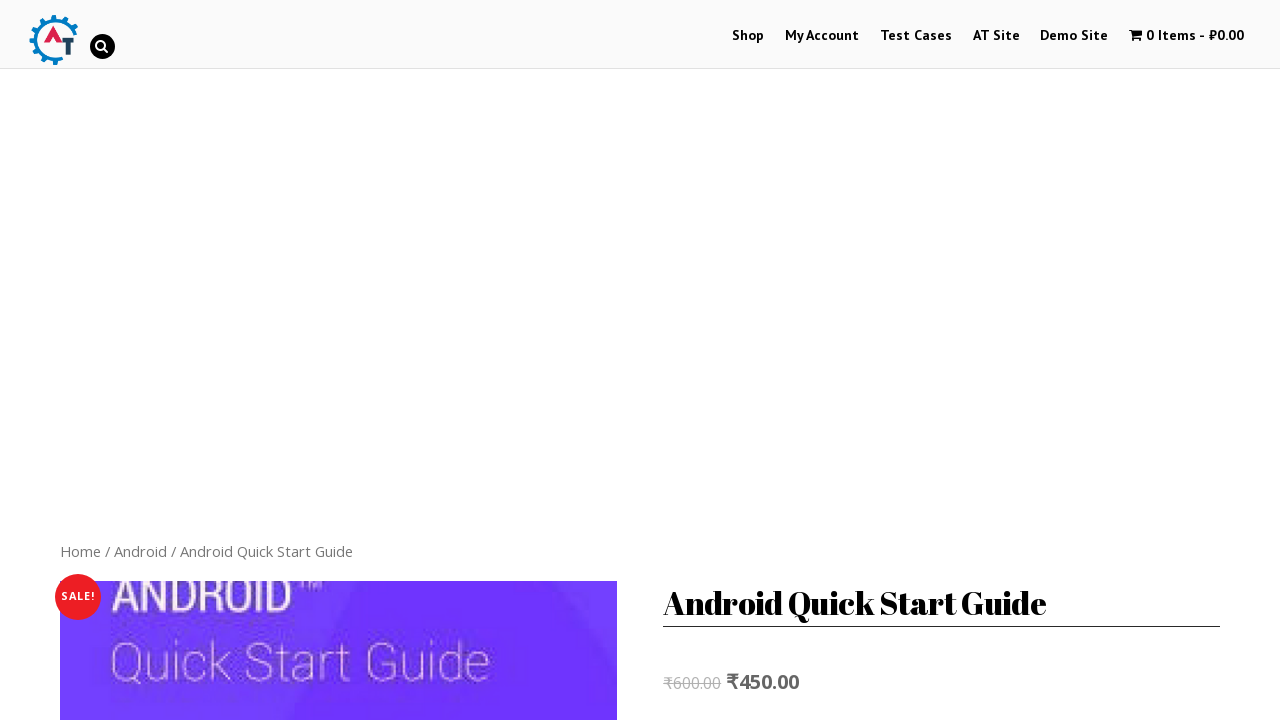

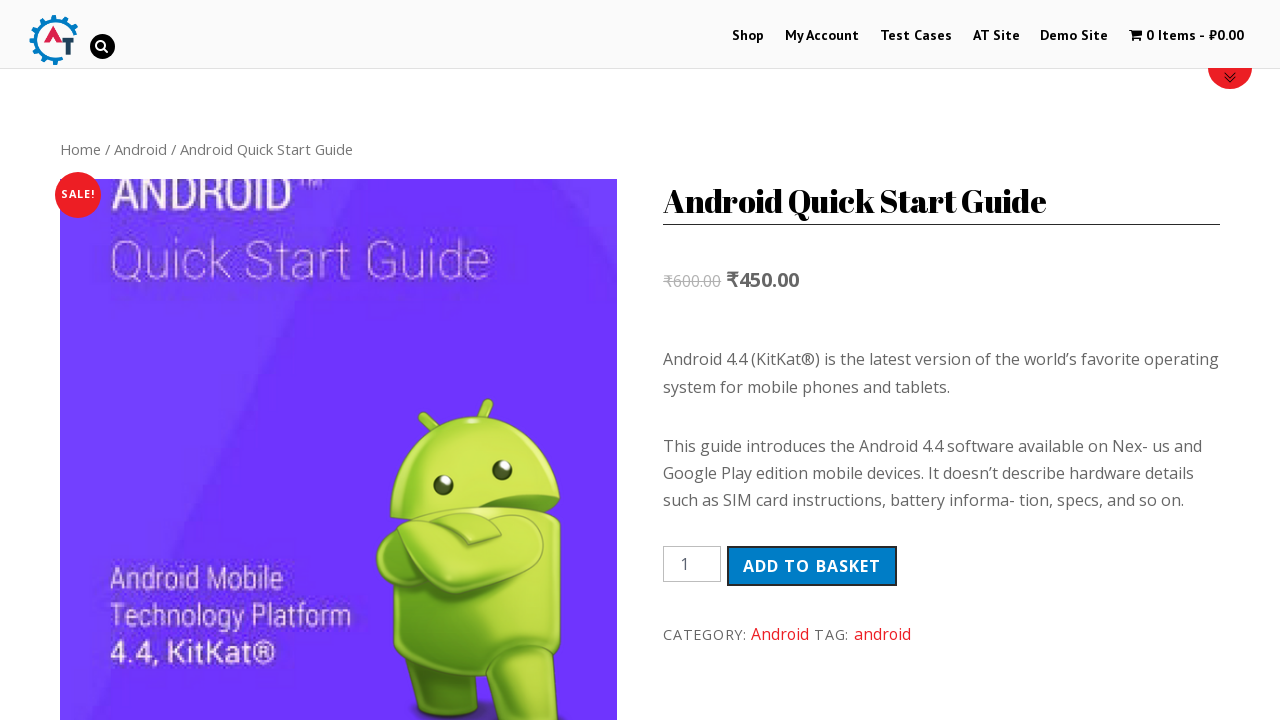